Tests select dropdown menu by selecting an option by value and verifying the selection

Starting URL: https://dineshvelhal.github.io/testautomation-playground/forms.html

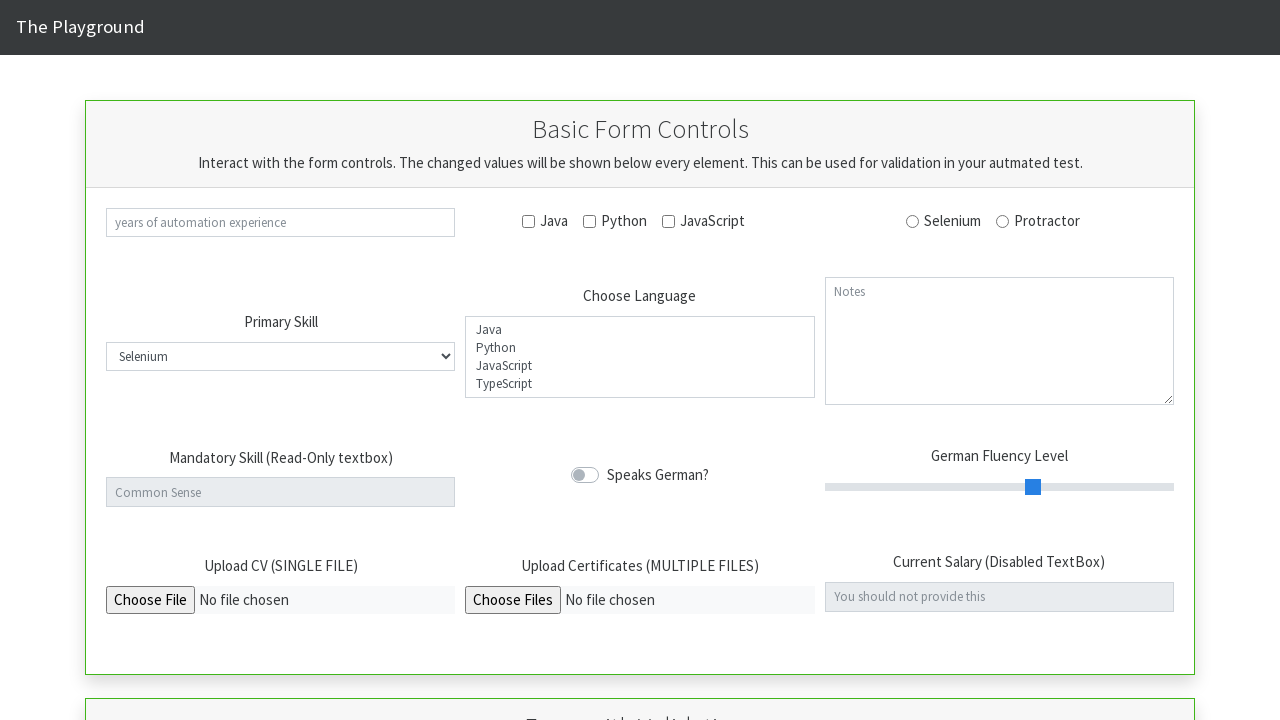

Select dropdown menu '#select_lang' is now visible
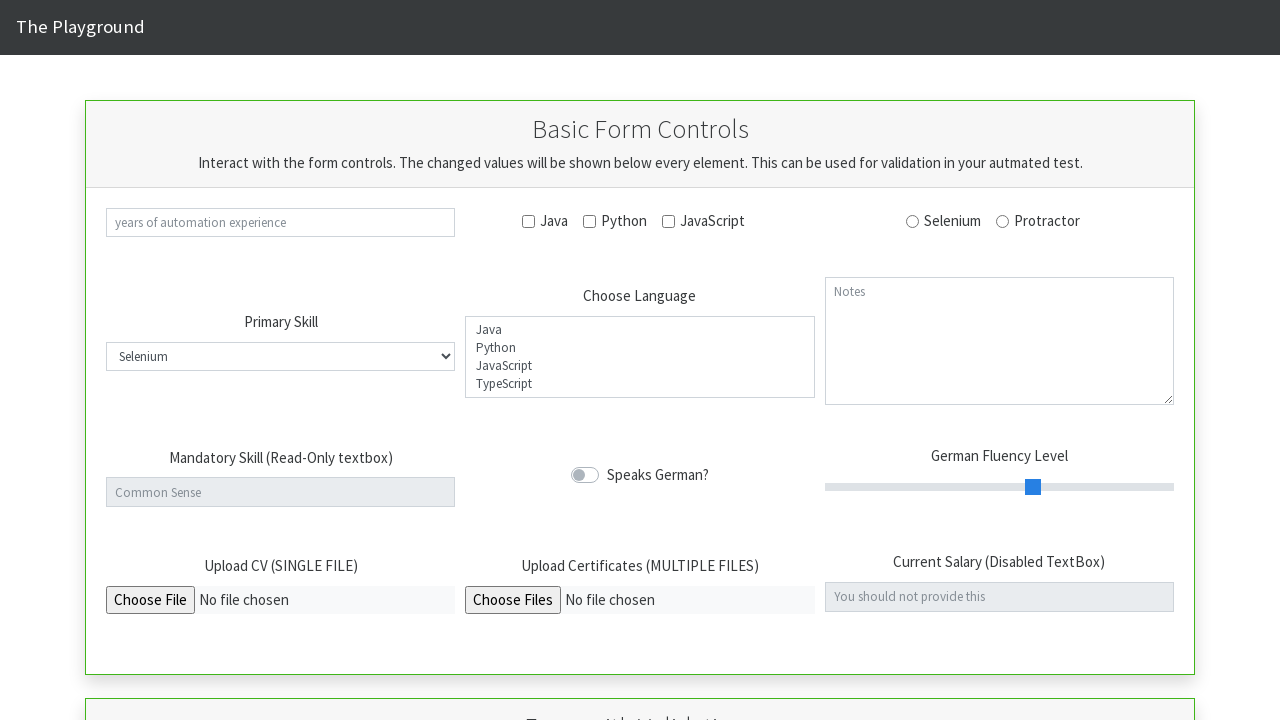

Selected 'python' option from the dropdown menu on #select_lang
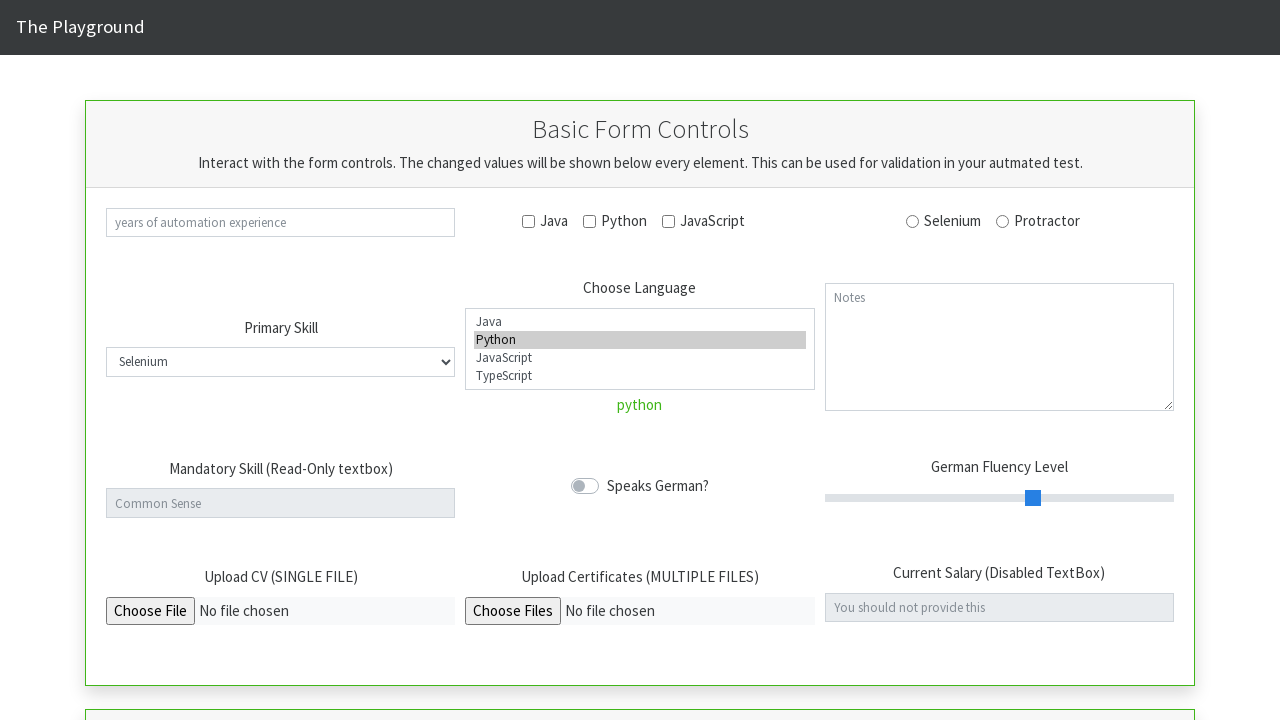

Validation element '#select_lang_validate' is now present
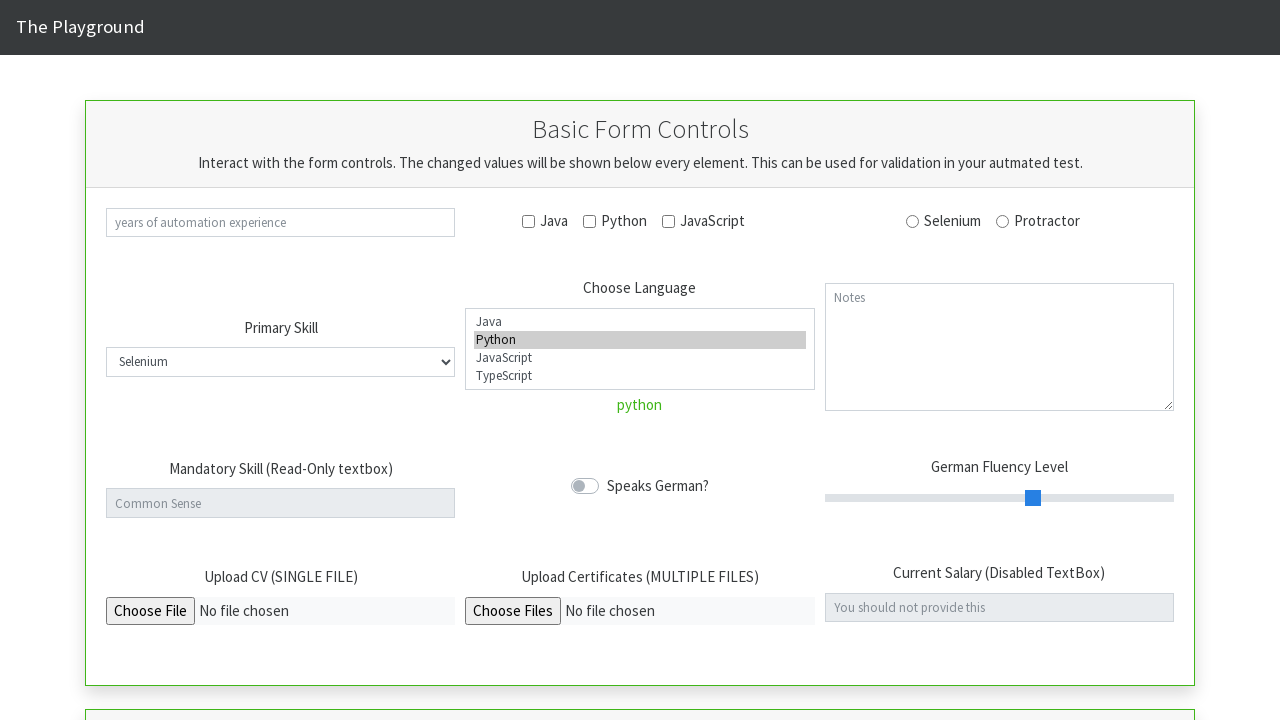

Retrieved selected value from validation element: 'python'
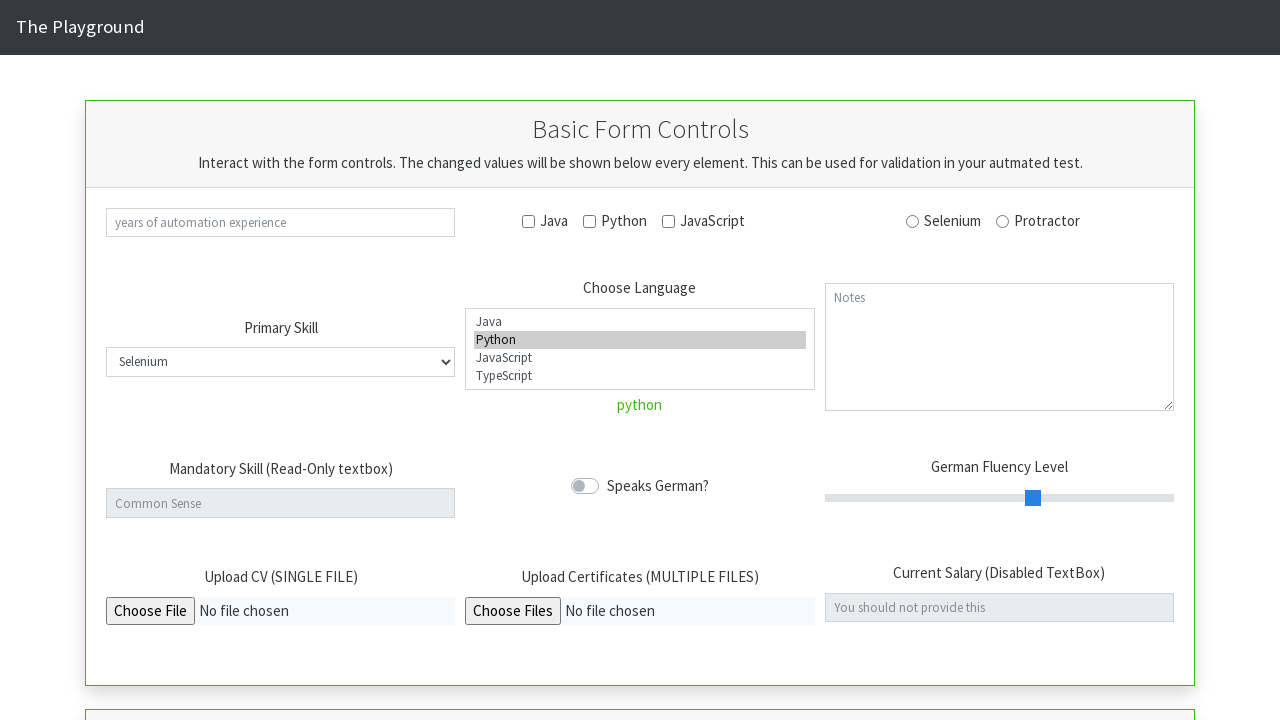

Assertion passed: selected value 'python' matches expected value
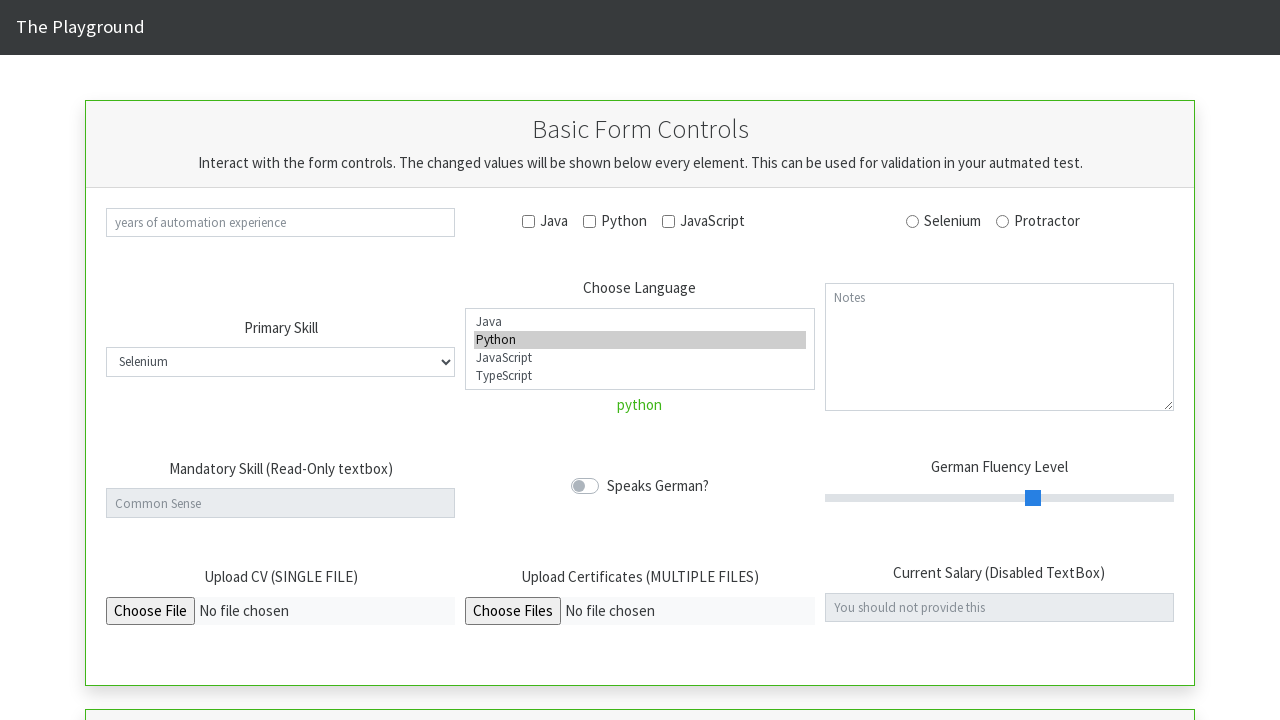

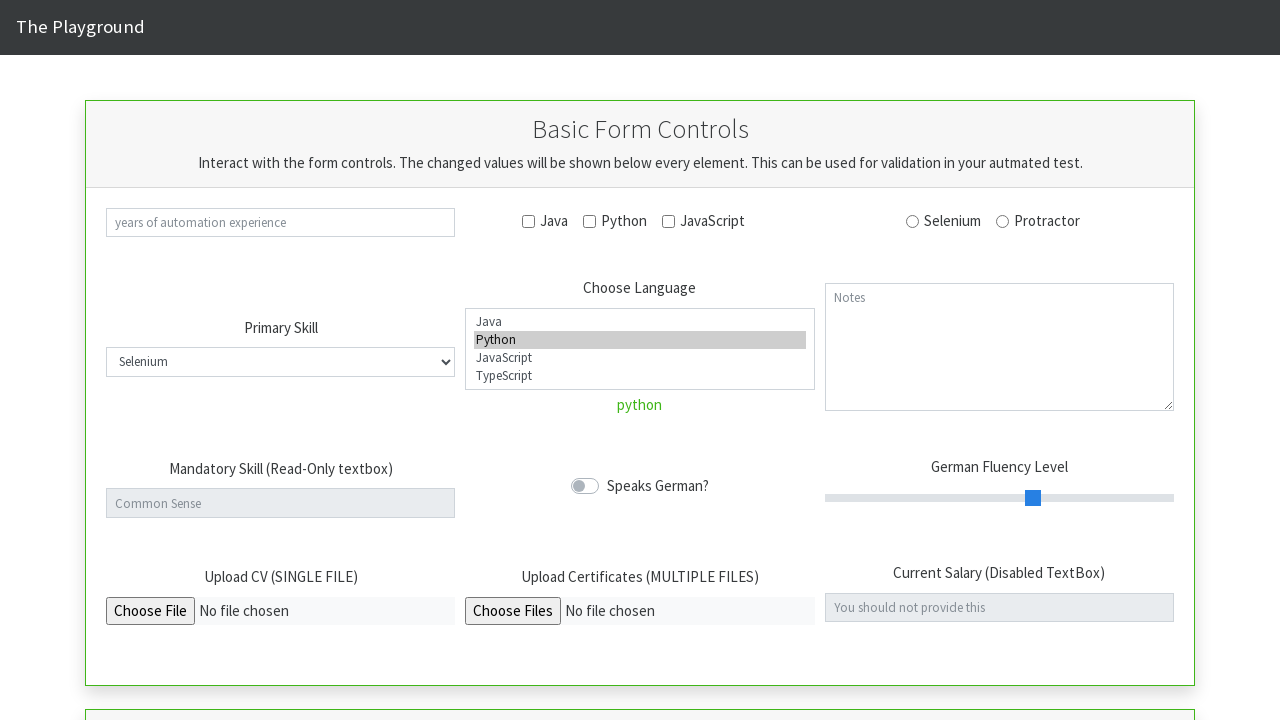